Tests dynamic loading functionality by clicking a start button and waiting for dynamically loaded text to appear

Starting URL: https://the-internet.herokuapp.com/dynamic_loading/2

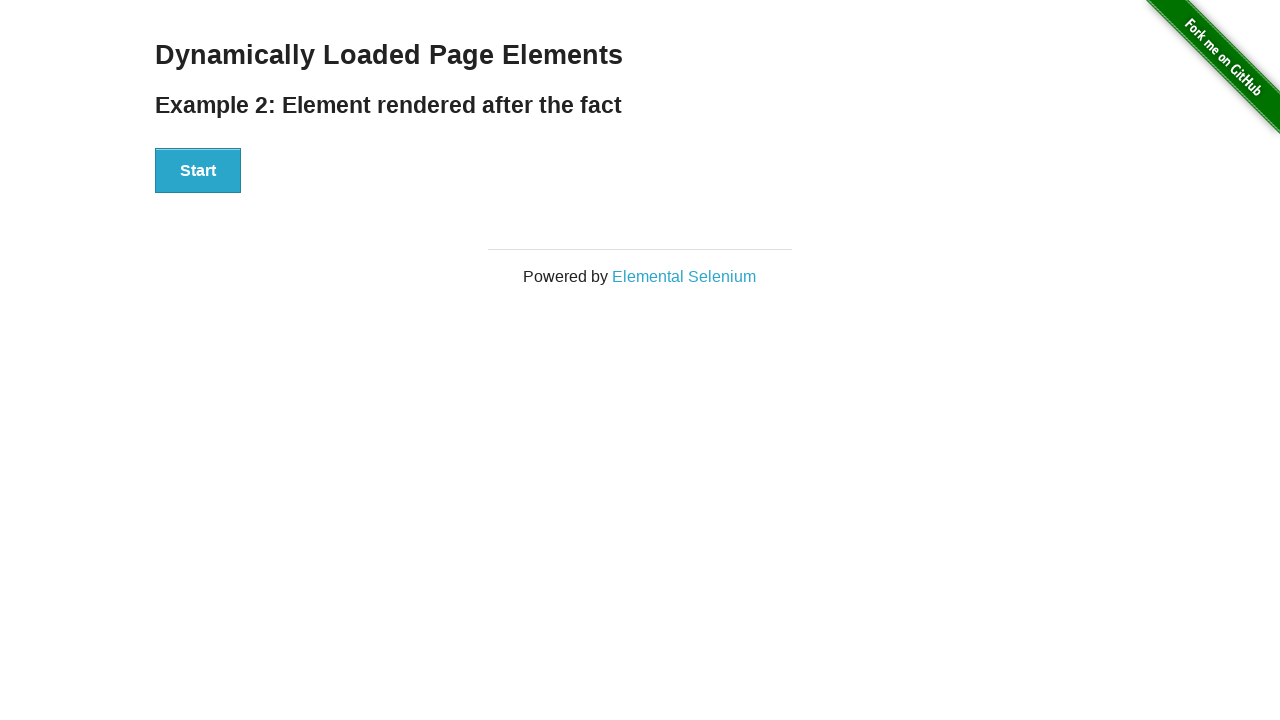

Navigated to dynamic loading test page
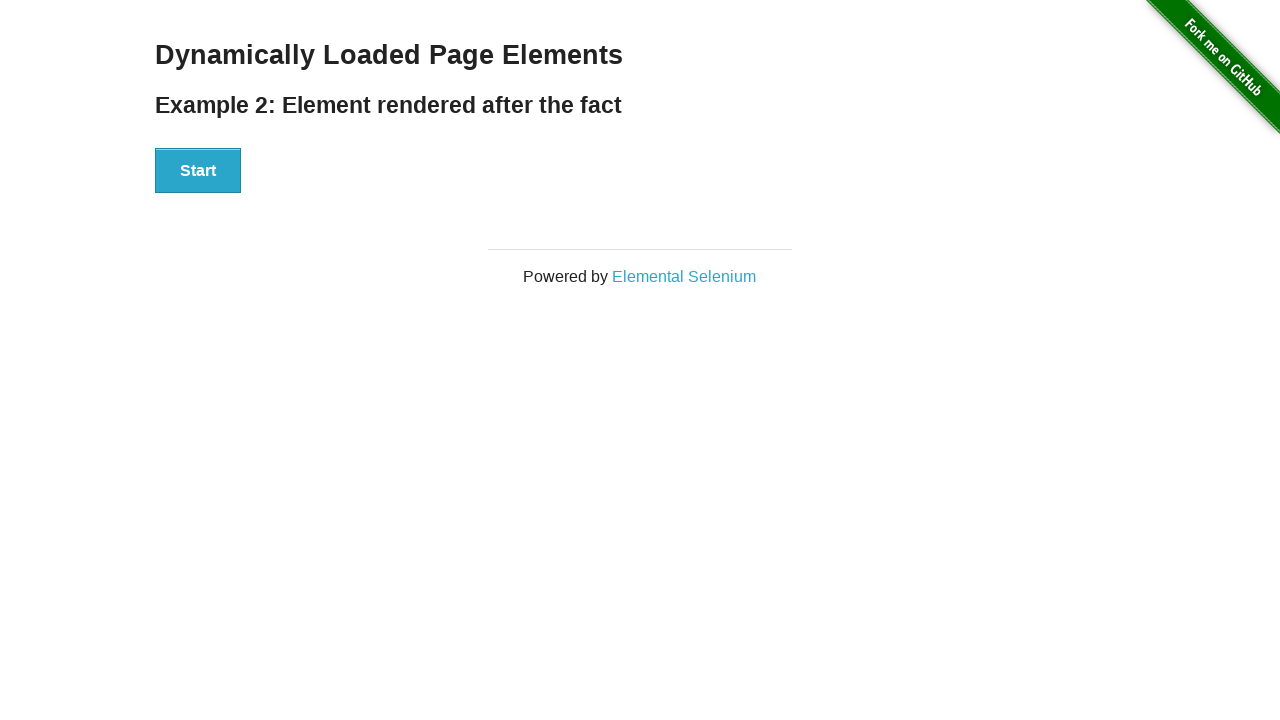

Clicked start button to trigger dynamic loading at (198, 171) on xpath=//*[@id="start"]/button
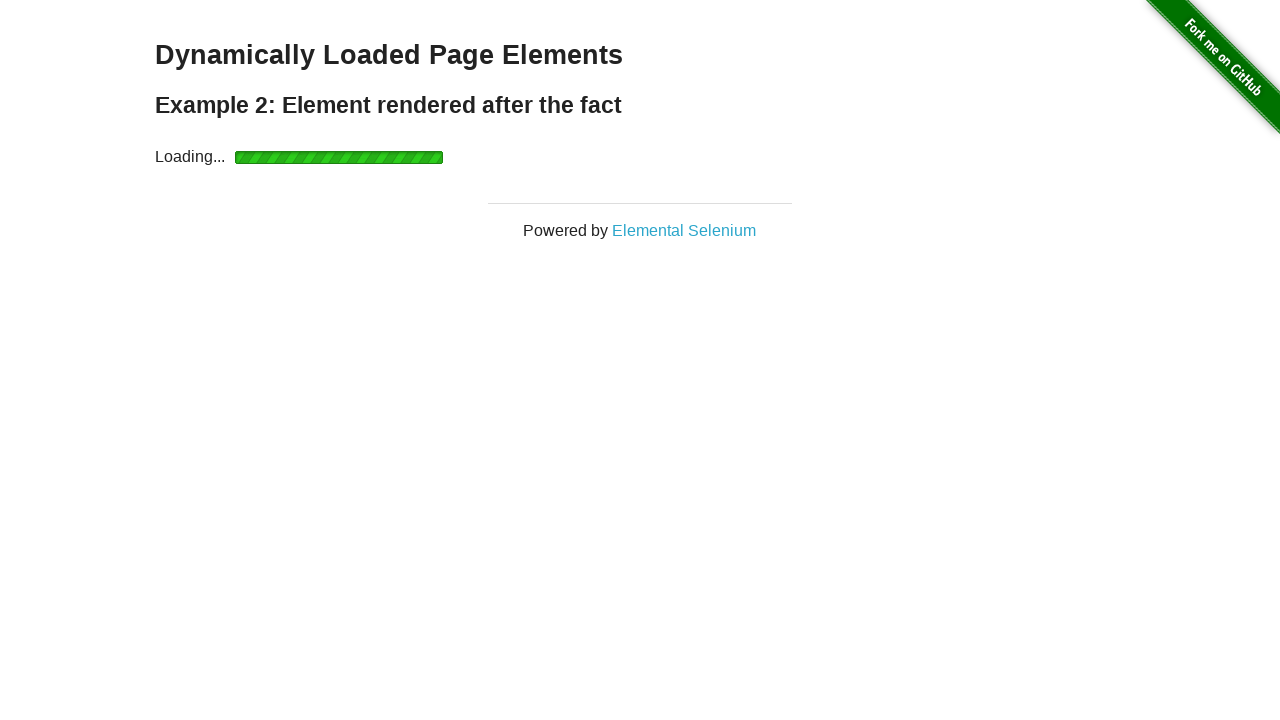

Dynamically loaded text appeared on the page
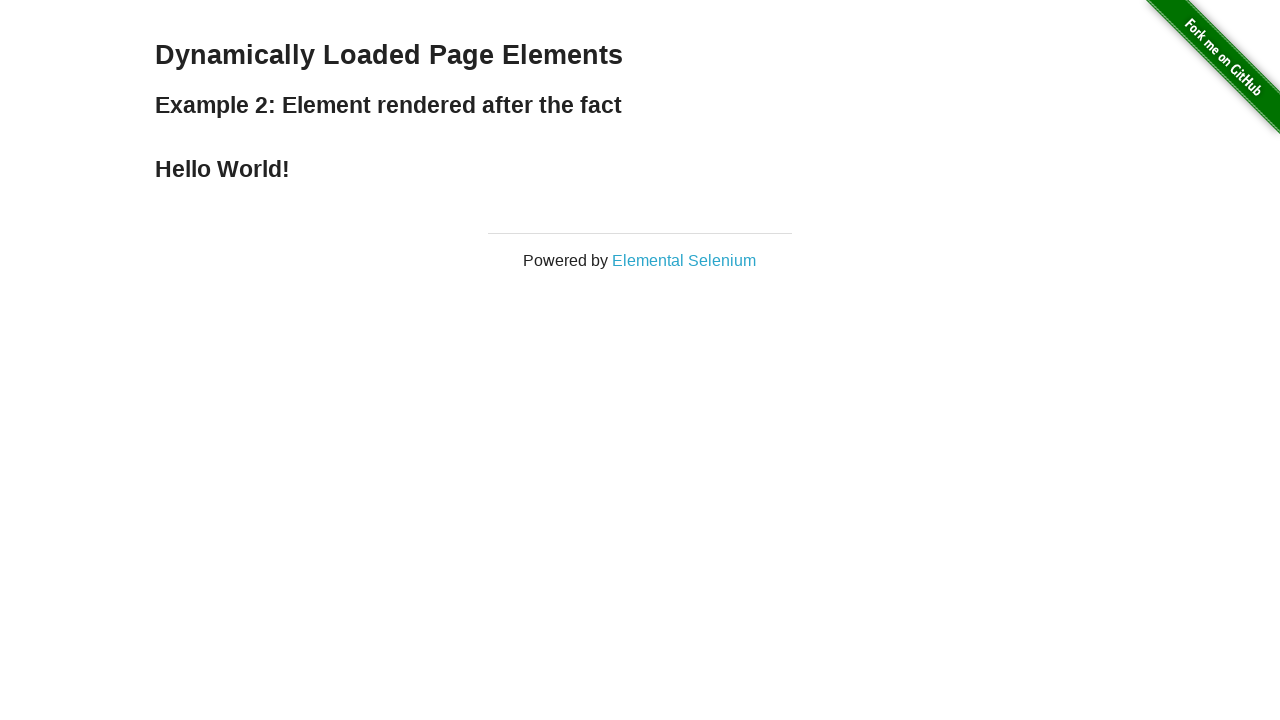

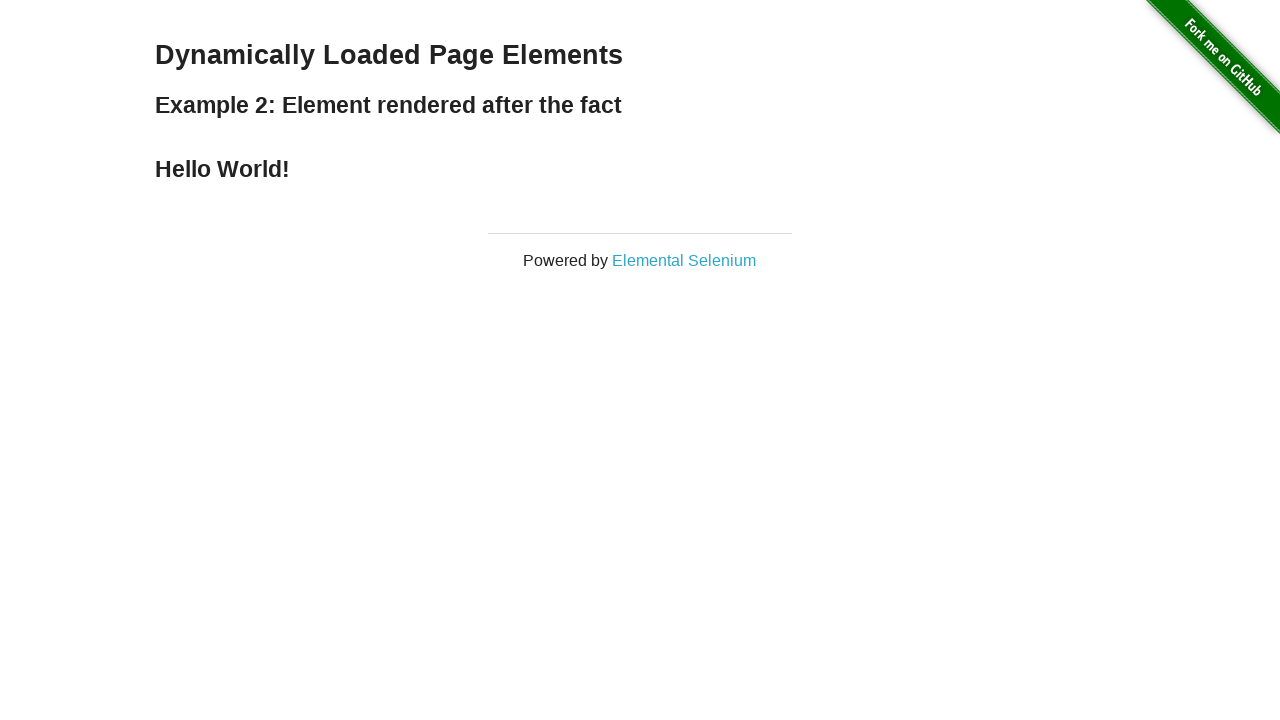